Tests browser alert functionality by clicking a tab, triggering an alert via button click, and accepting the alert dialog

Starting URL: https://demo.automationtesting.in/Alerts.html

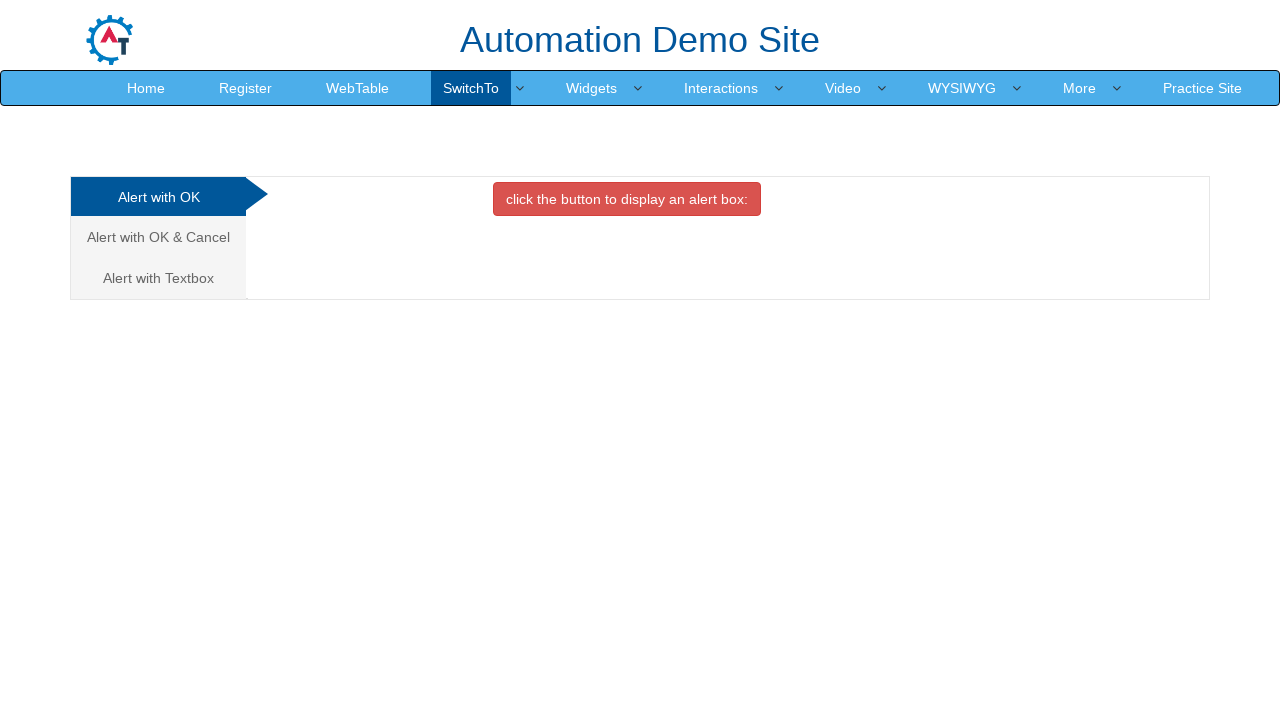

Clicked on 'Alert with OK' tab at (158, 197) on xpath=//a[normalize-space()='Alert with OK']
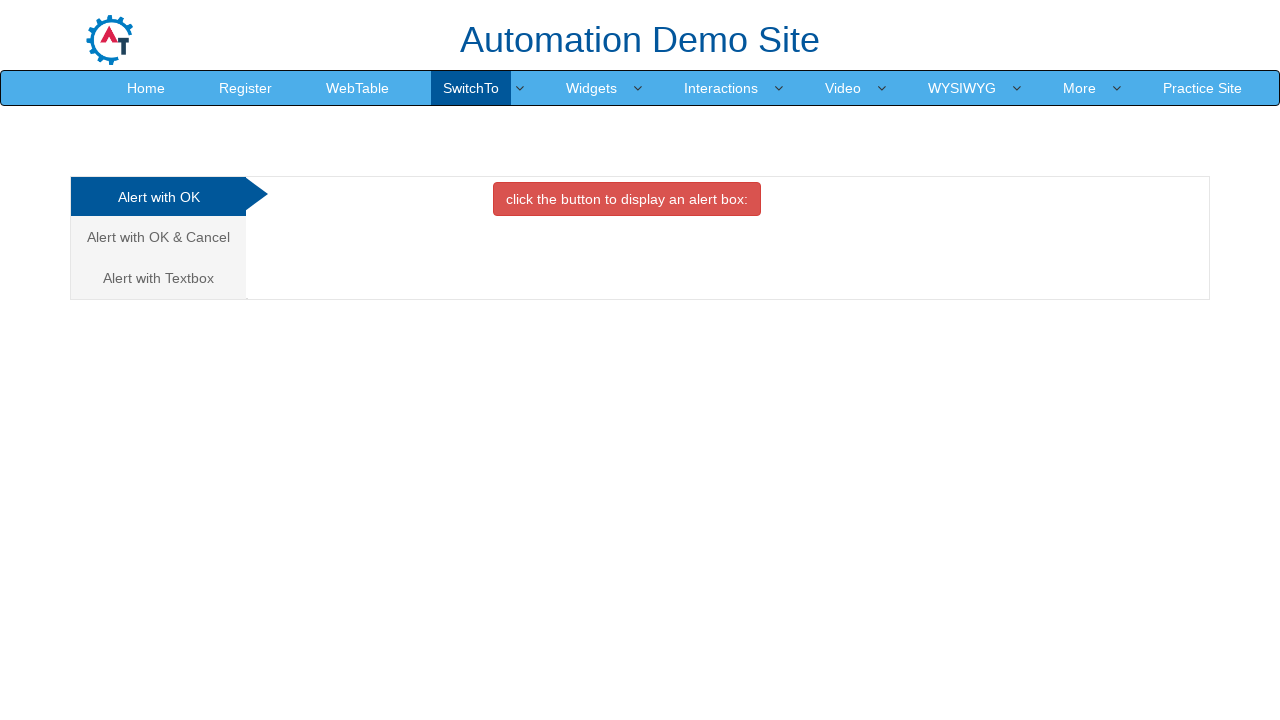

Clicked button to display alert at (627, 199) on xpath=//button[contains(text(),'click the button to display an')]
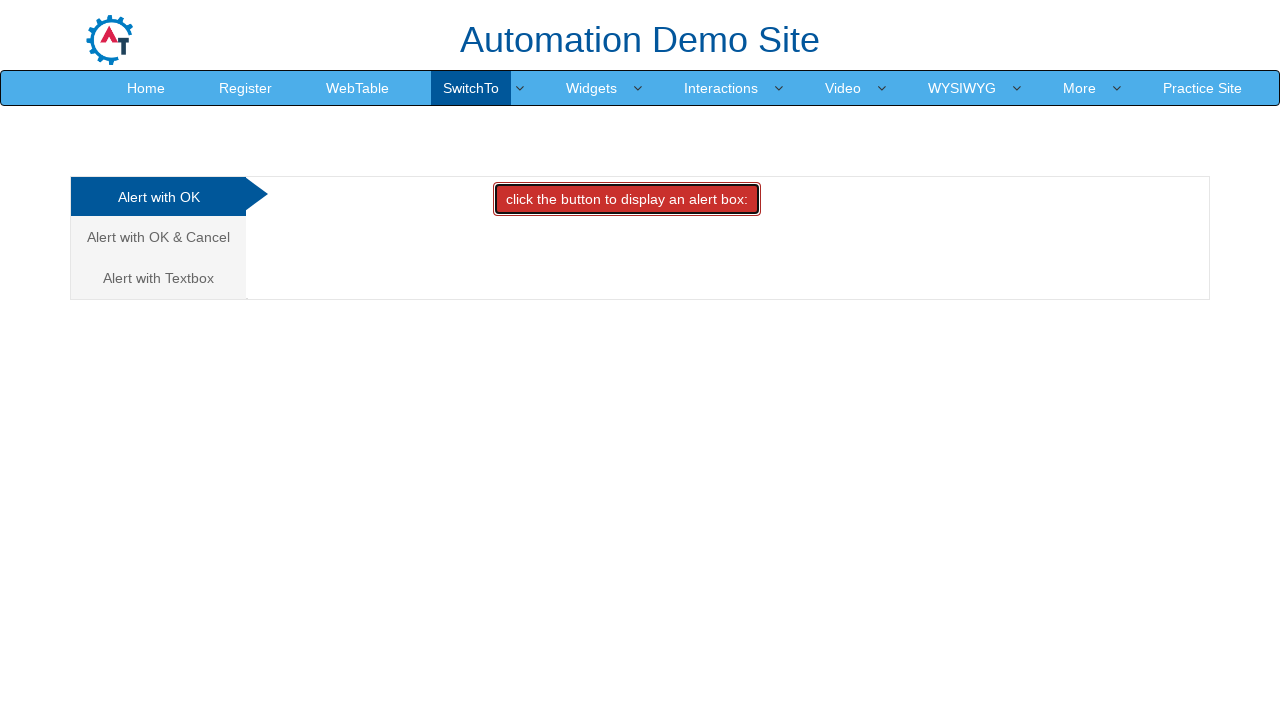

Set up dialog handler to accept alert
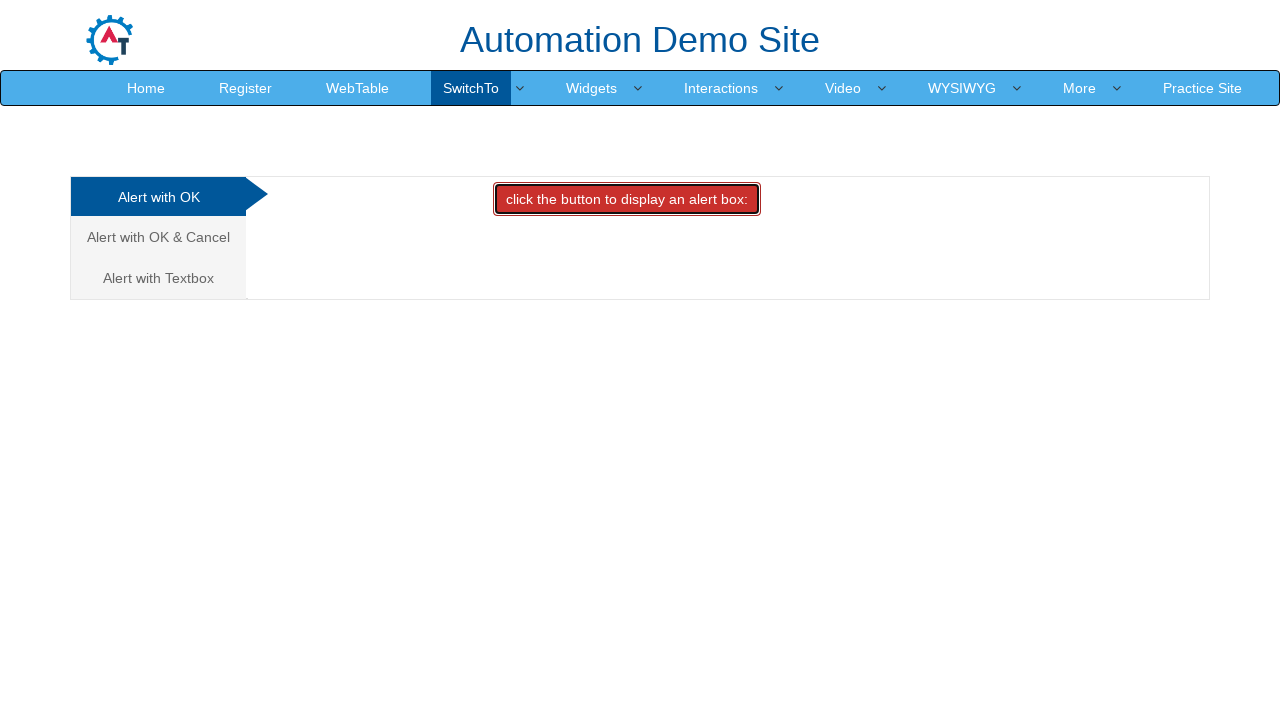

Waited for alert dialog to appear and accepted
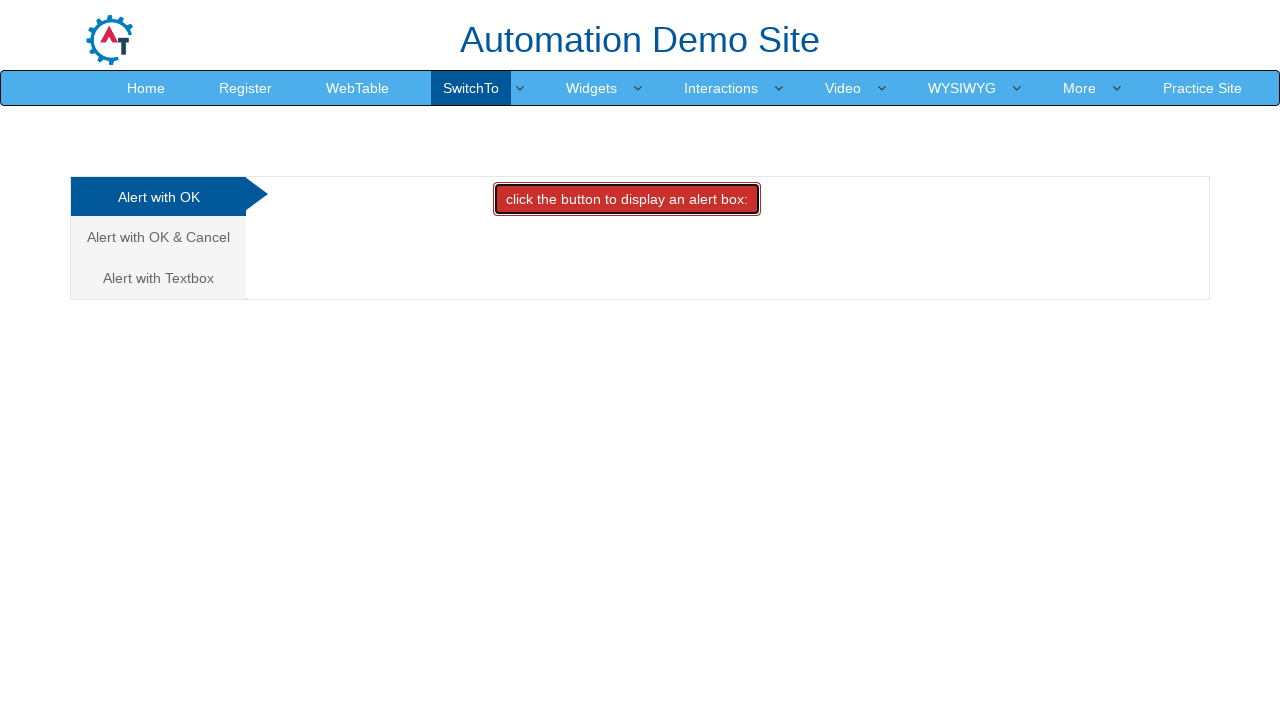

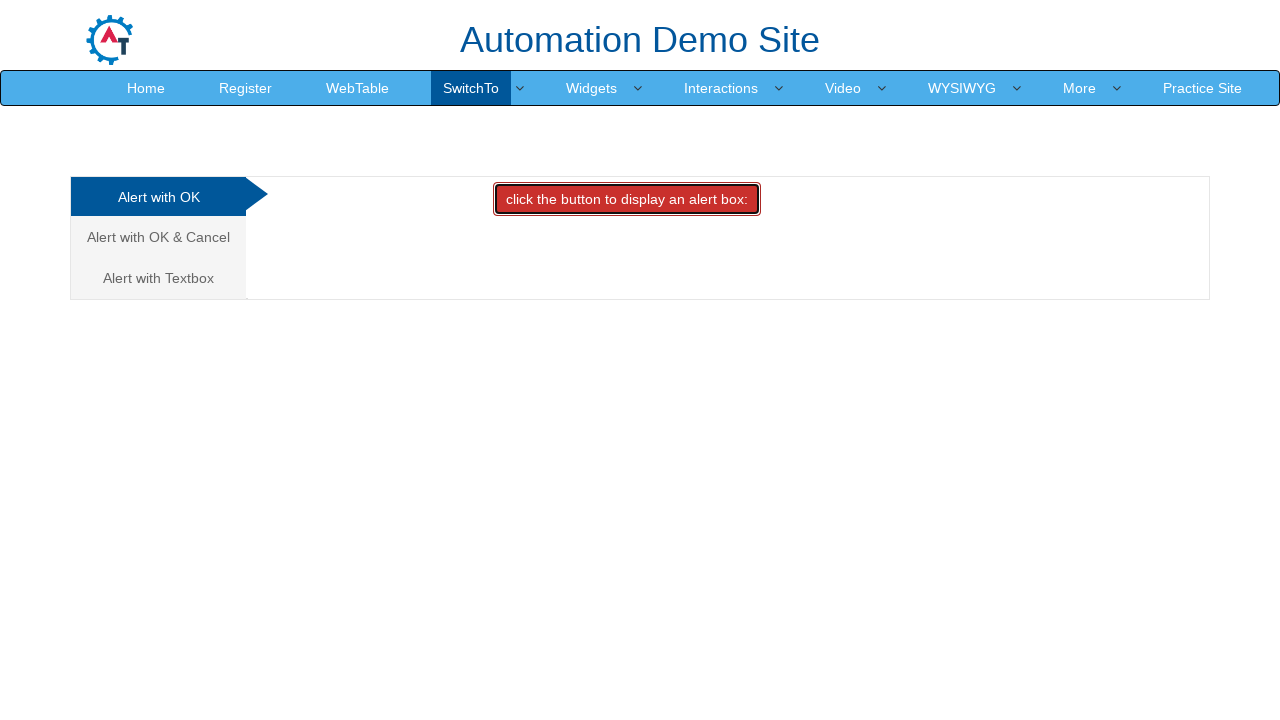